Navigates to OrangeHRM login page and verifies the page title contains "OrangeHRM"

Starting URL: https://opensource-demo.orangehrmlive.com/web/index.php/auth/login

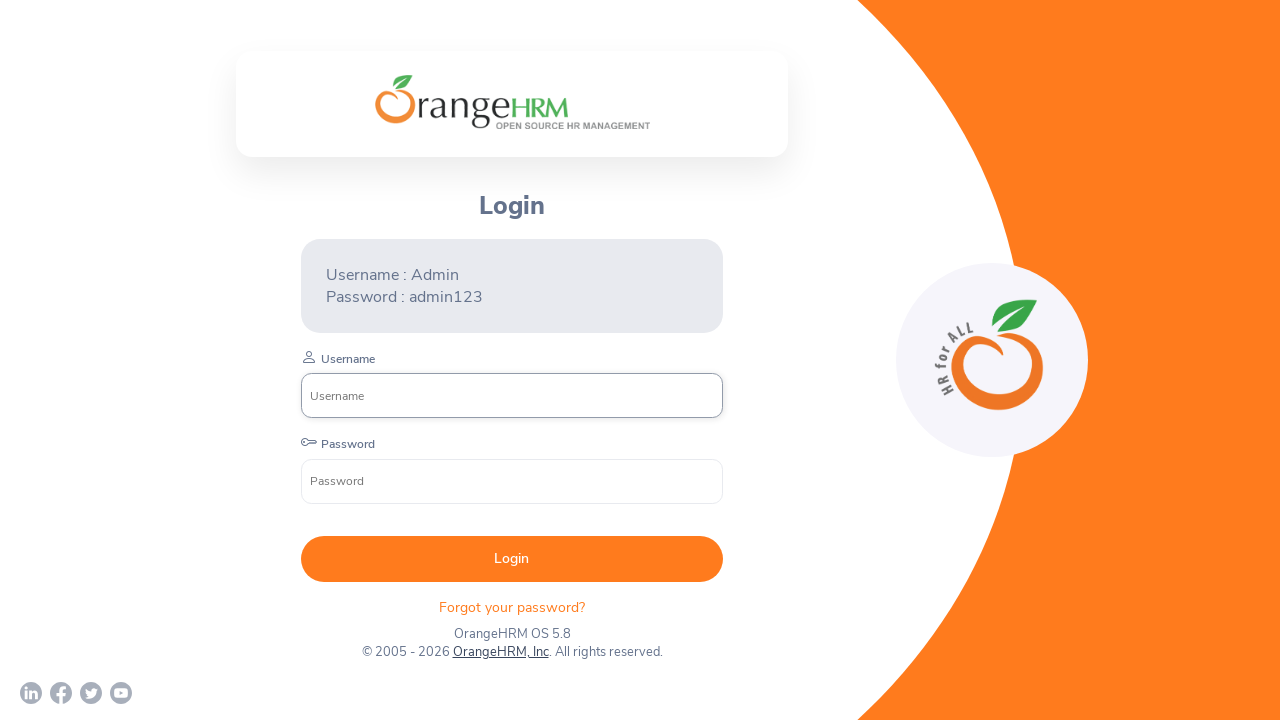

Navigated to OrangeHRM login page
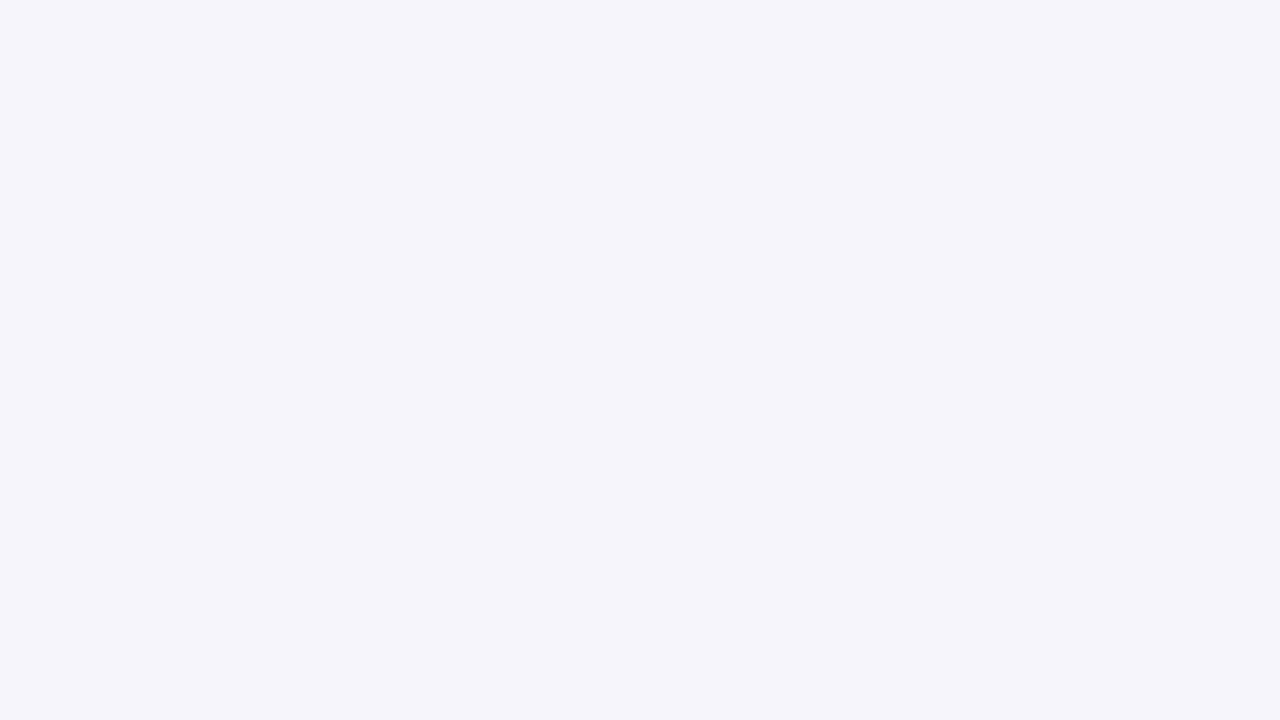

Verified page title contains 'OrangeHRM'
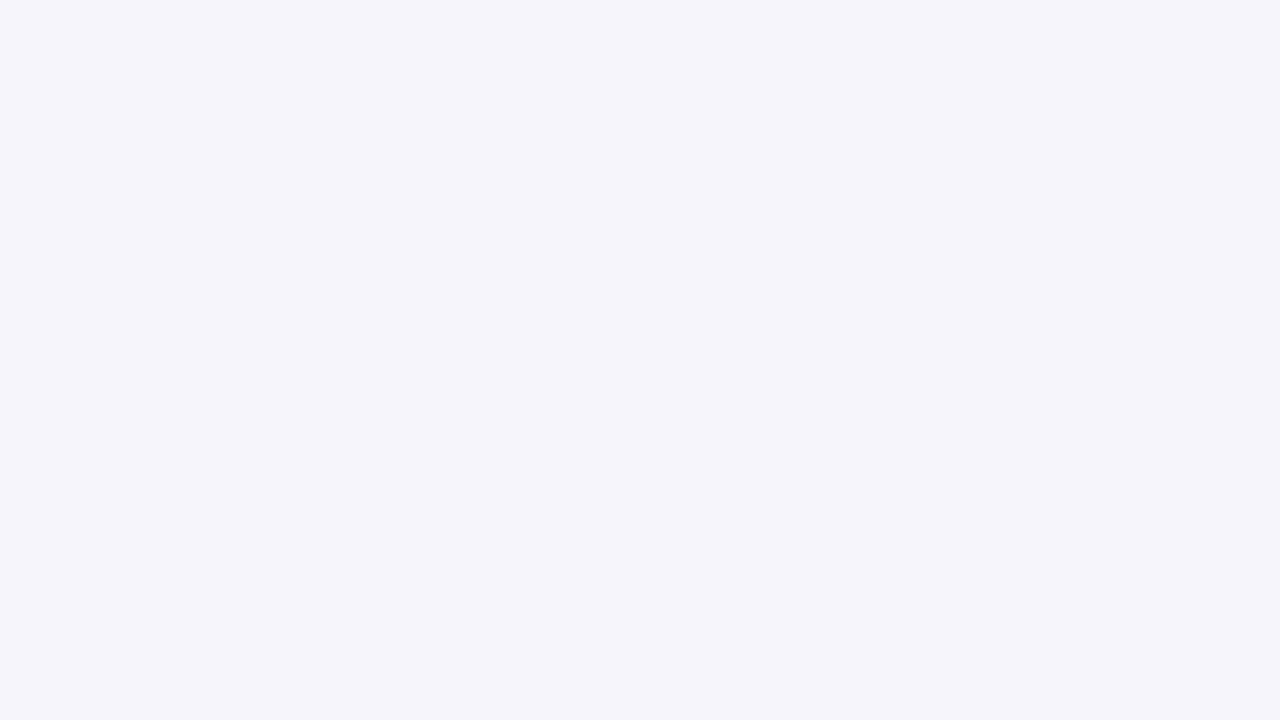

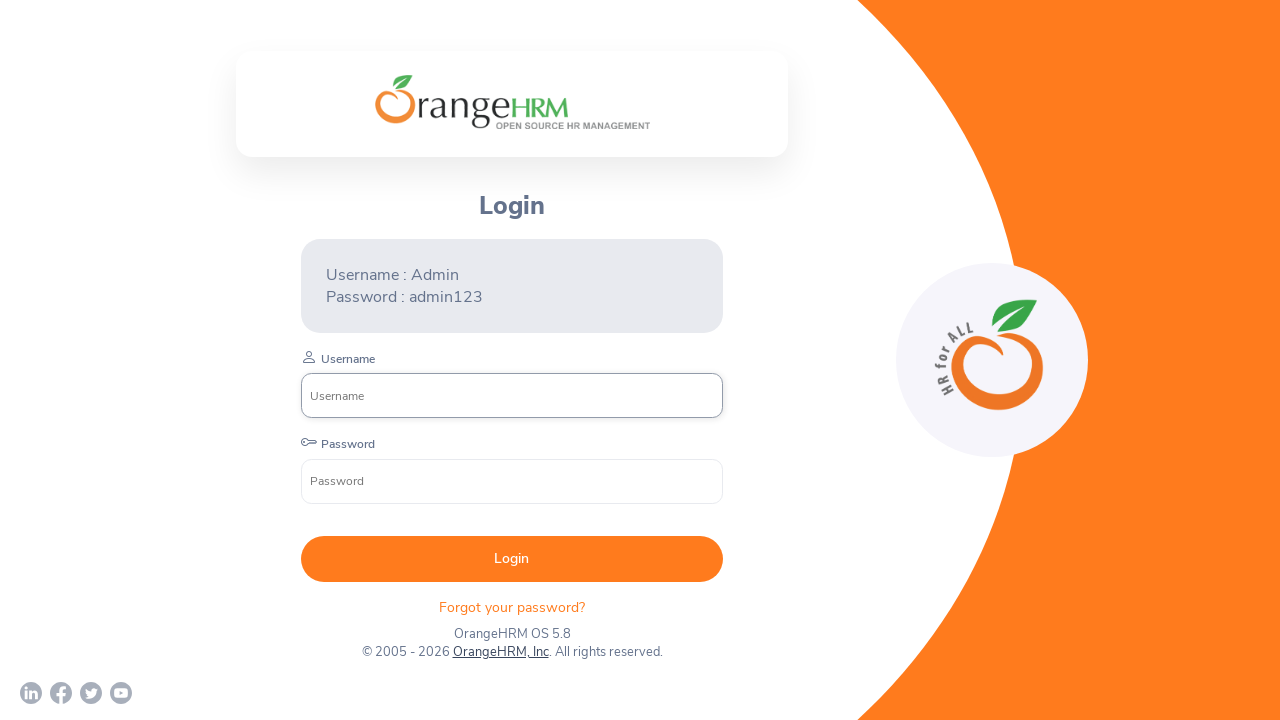